Tests the Add/Remove Elements functionality by clicking the "Add Element" button twice to create delete buttons, then clicking the delete buttons to remove them, verifying the count at each step.

Starting URL: https://the-internet.herokuapp.com/add_remove_elements/

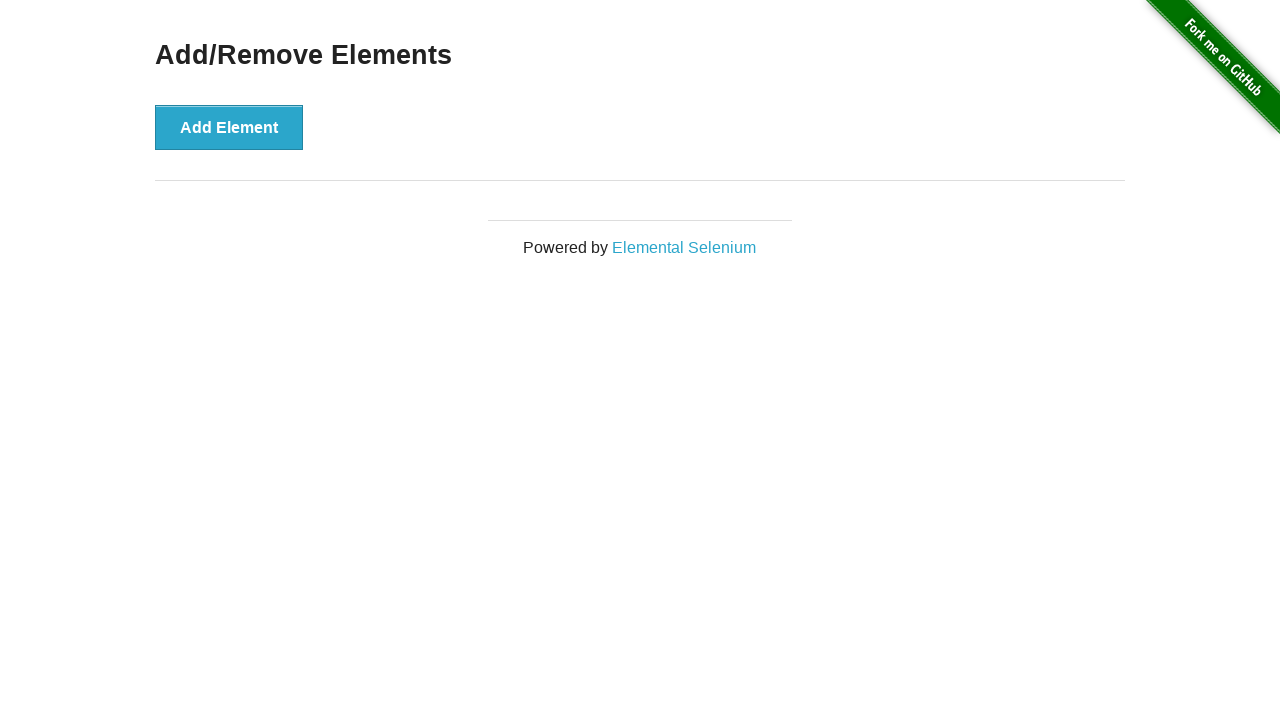

Navigated to Add/Remove Elements page
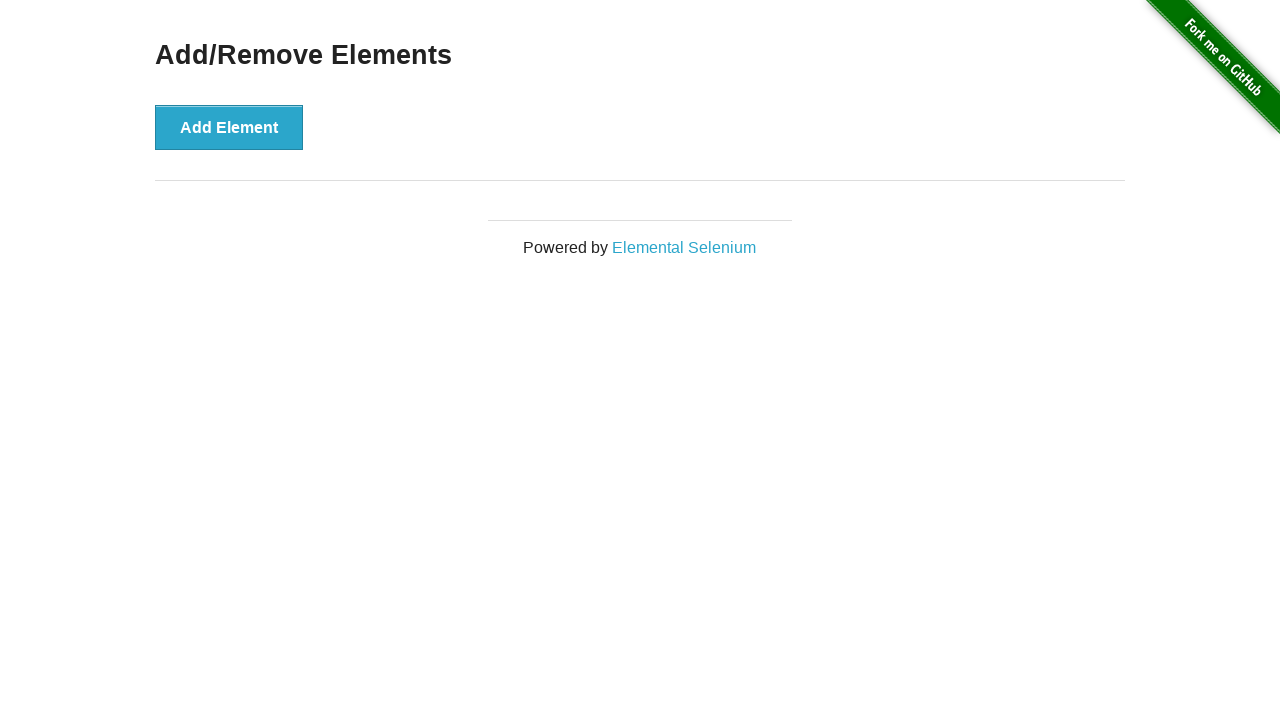

Clicked 'Add Element' button first time at (229, 127) on button[onclick='addElement()']
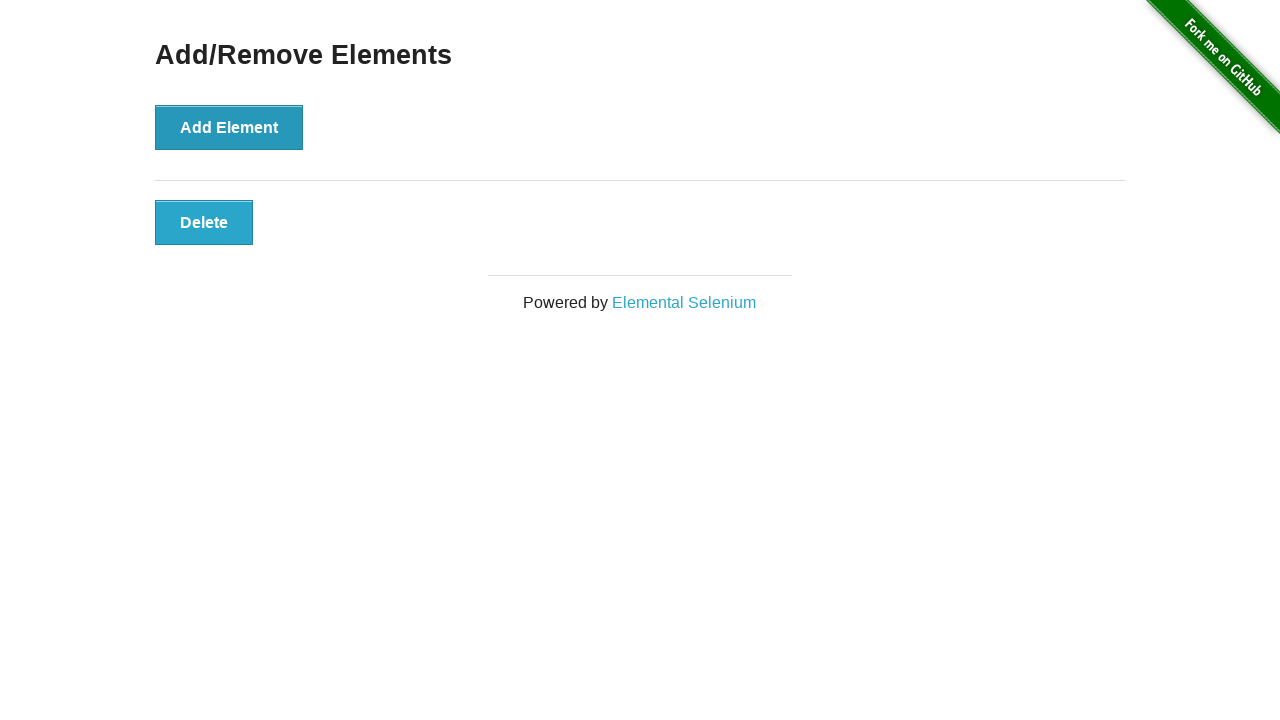

Clicked 'Add Element' button second time at (229, 127) on button[onclick='addElement()']
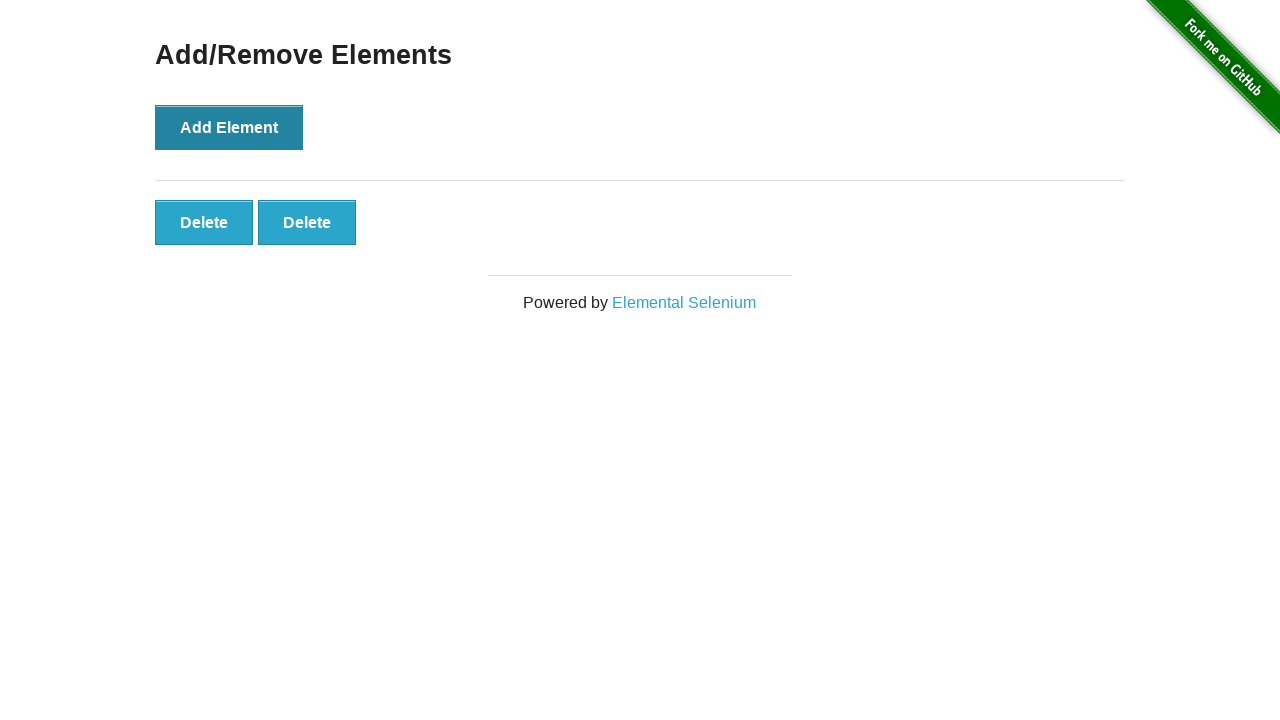

Verified two delete buttons were added
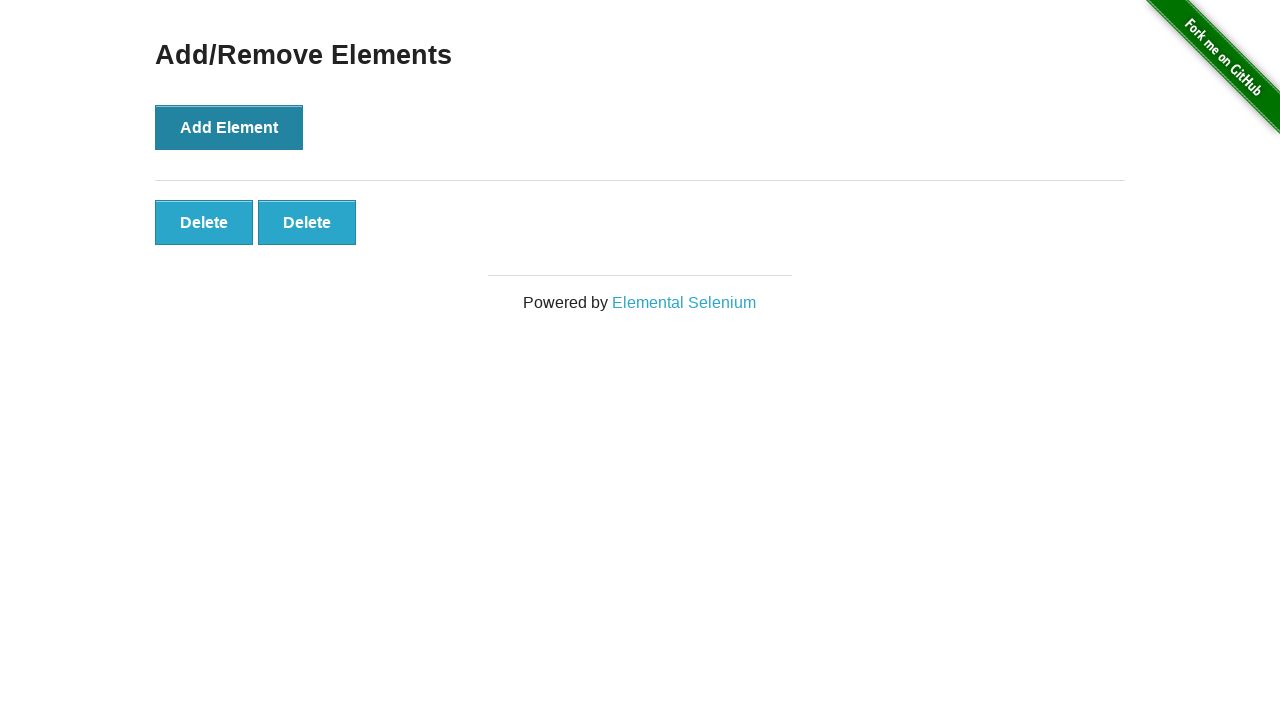

Clicked first delete button to remove it at (204, 222) on .added-manually >> nth=0
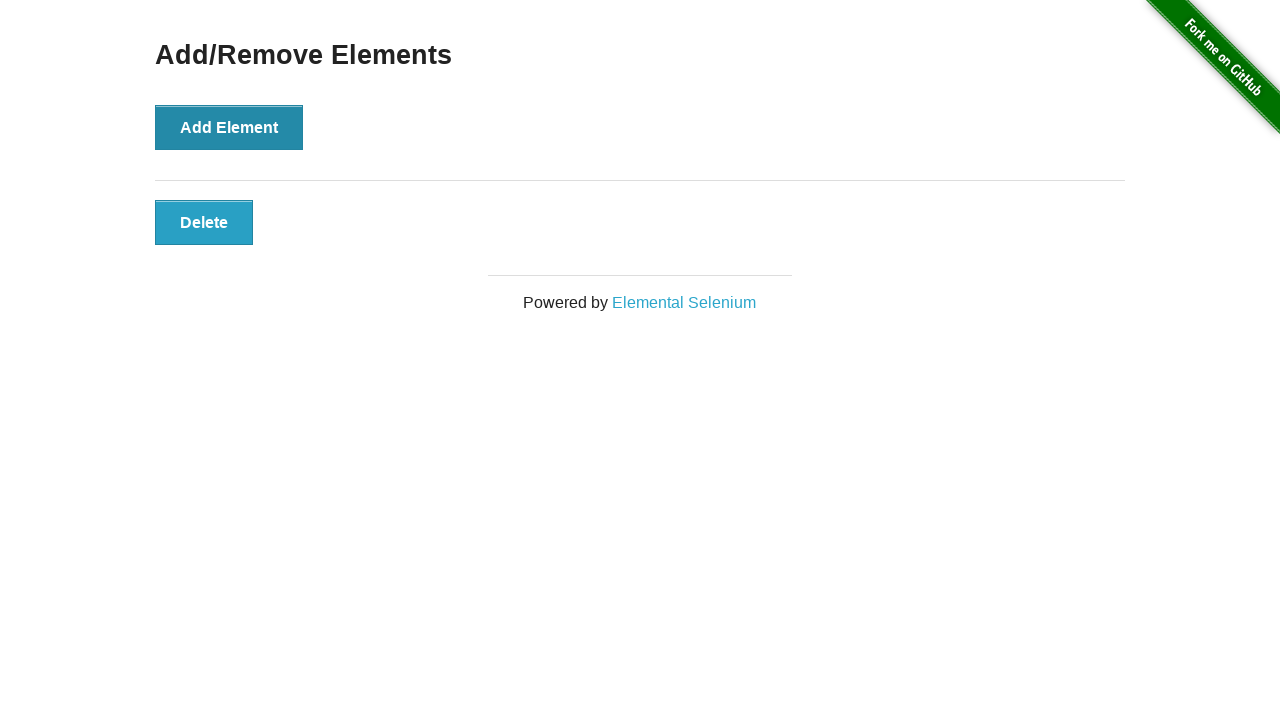

Clicked second delete button to remove it at (204, 222) on .added-manually >> nth=0
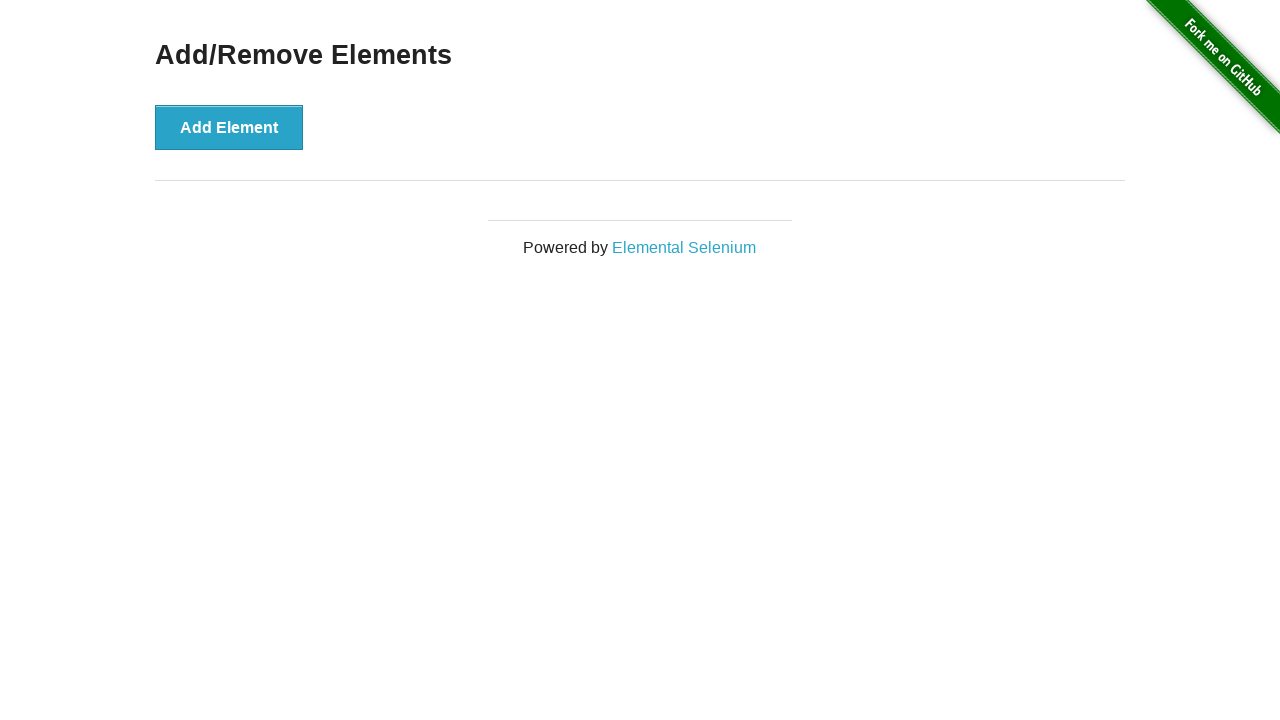

Verified all delete buttons were removed
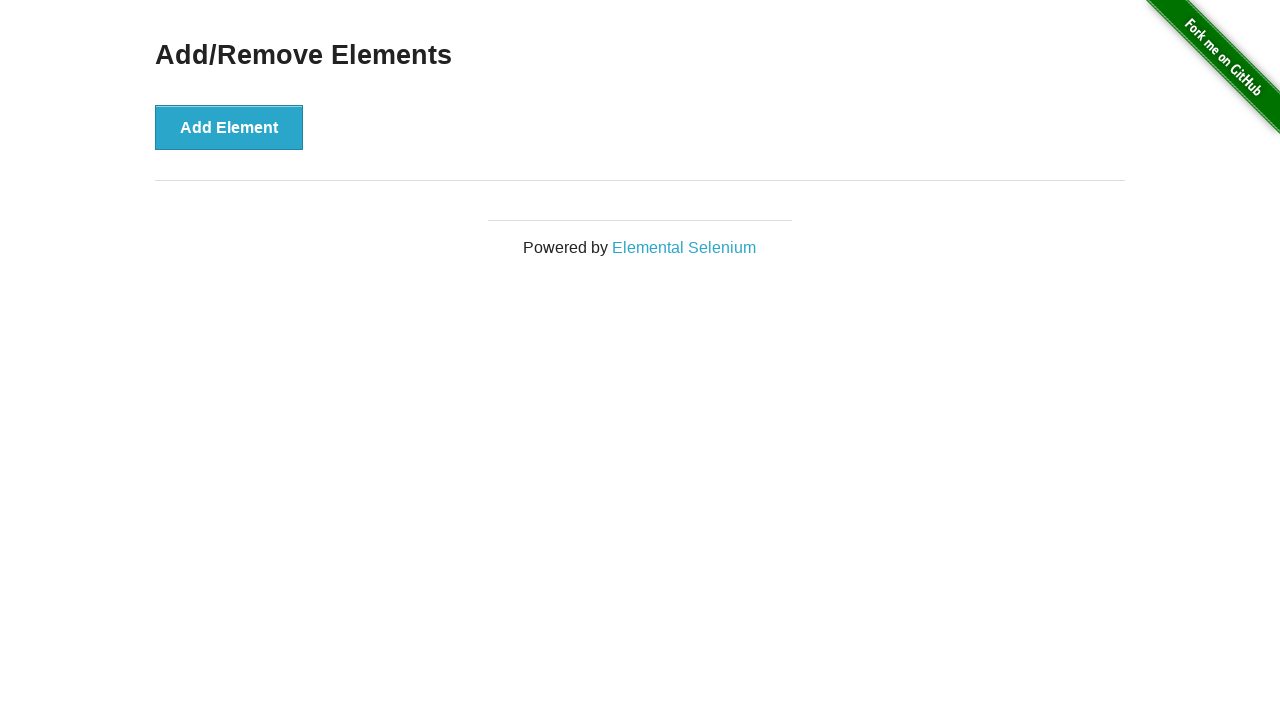

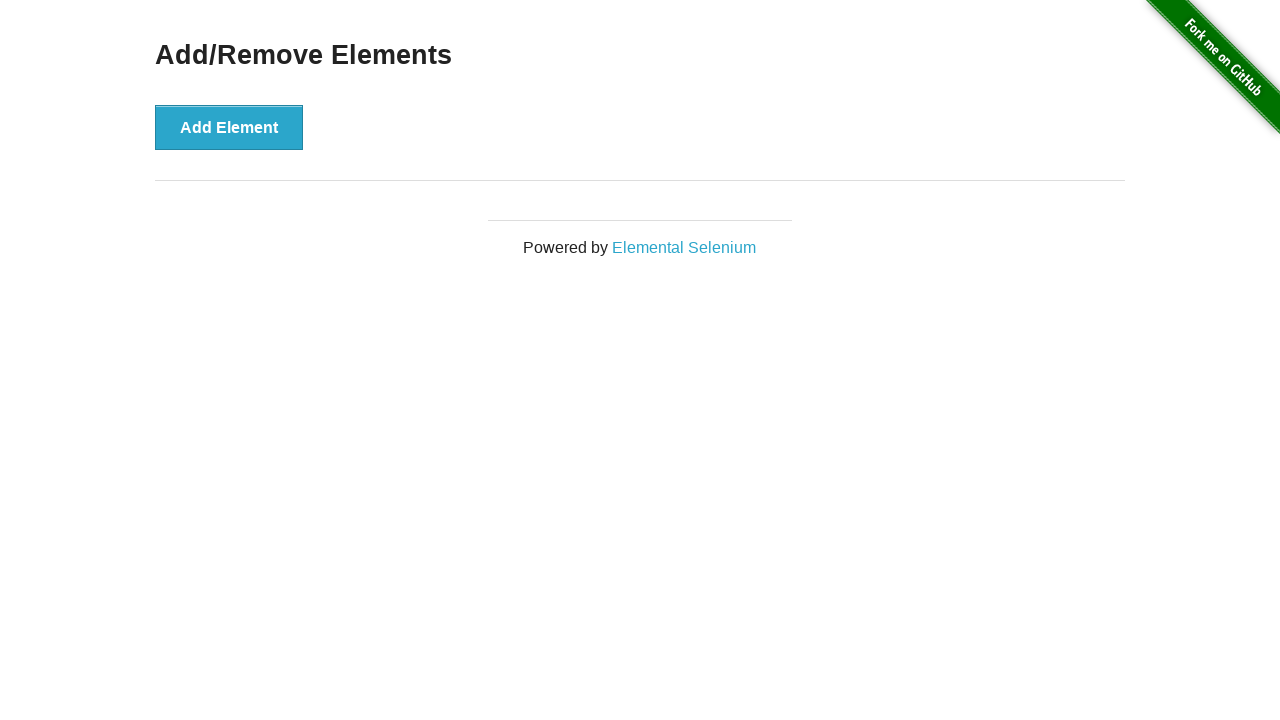